Navigates to Etsy and gets the inner HTML of a navigation element using JavaScript

Starting URL: https://www.etsy.com/

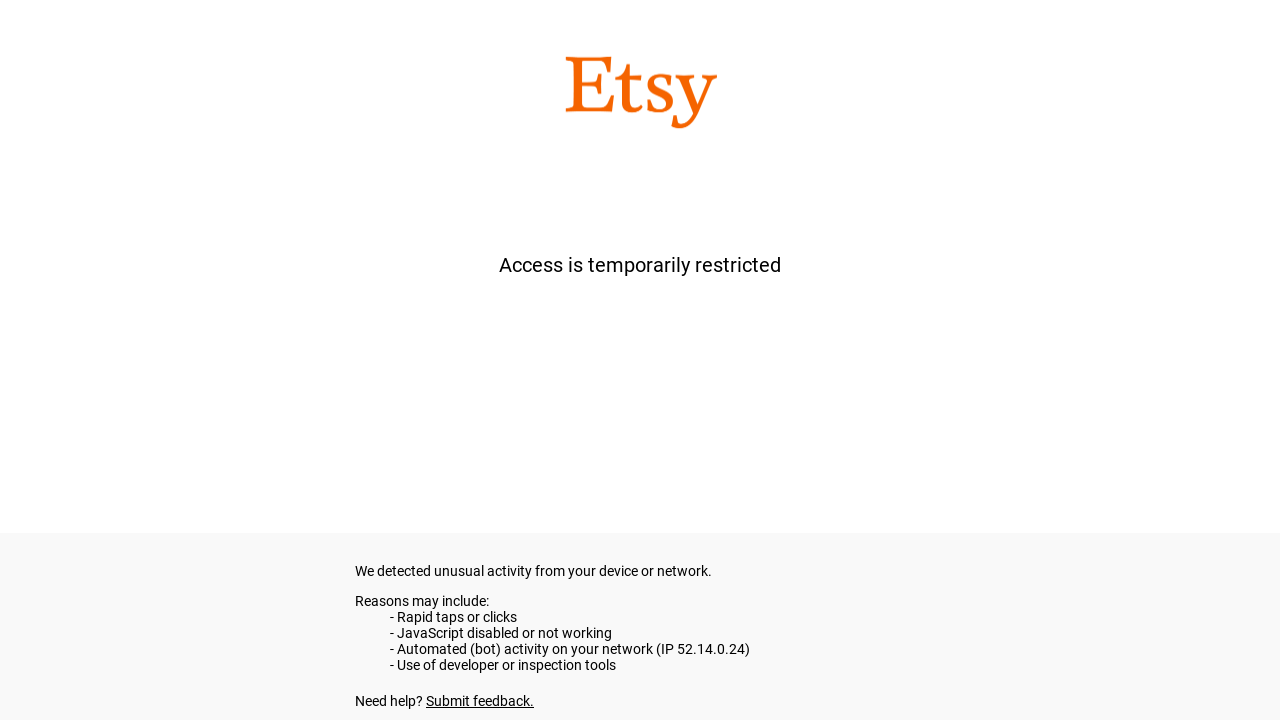

Waited for page to load completely with networkidle state
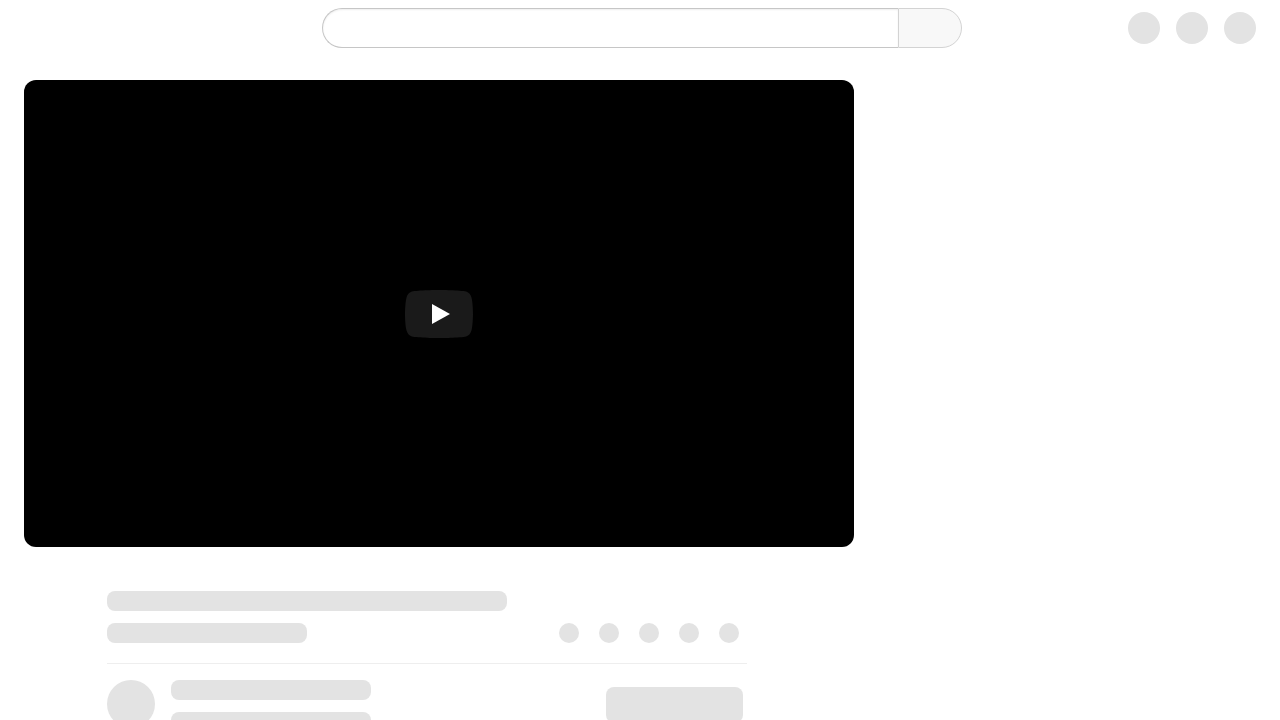

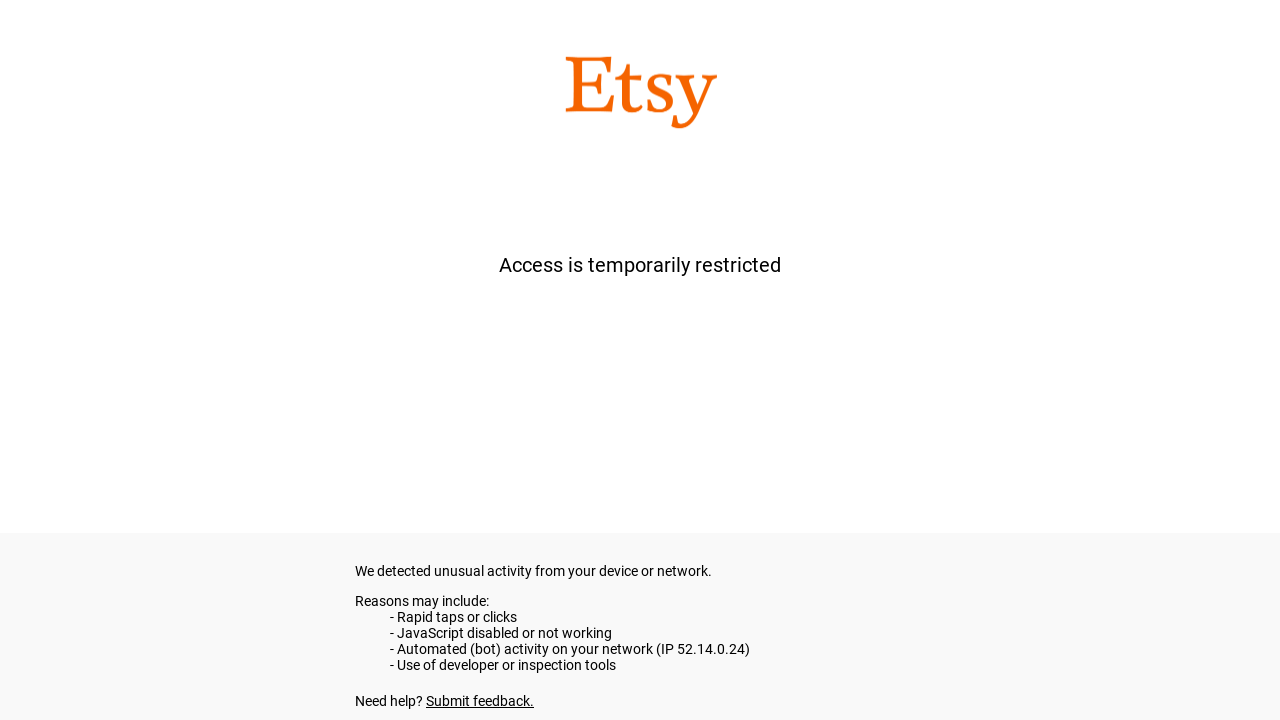